Tests that the browser back button works correctly with filter navigation

Starting URL: https://demo.playwright.dev/todomvc

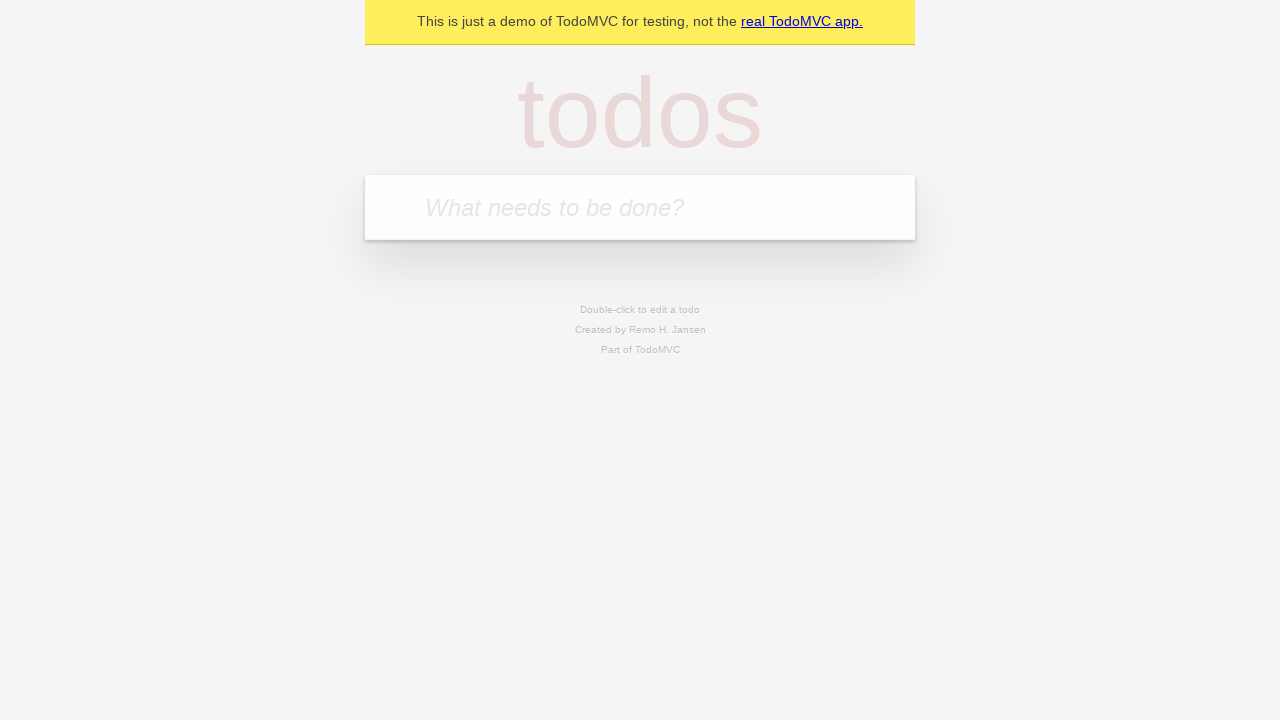

Filled todo input with 'buy some cheese' on internal:attr=[placeholder="What needs to be done?"i]
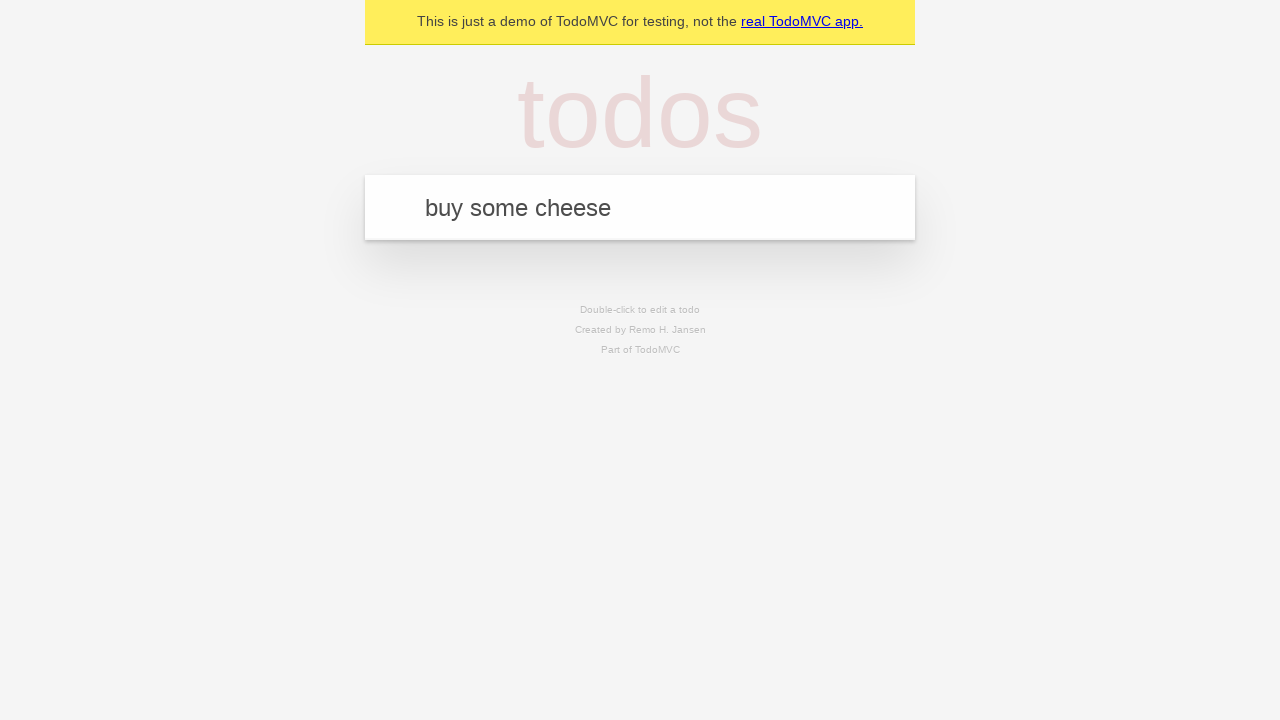

Pressed Enter to create first todo on internal:attr=[placeholder="What needs to be done?"i]
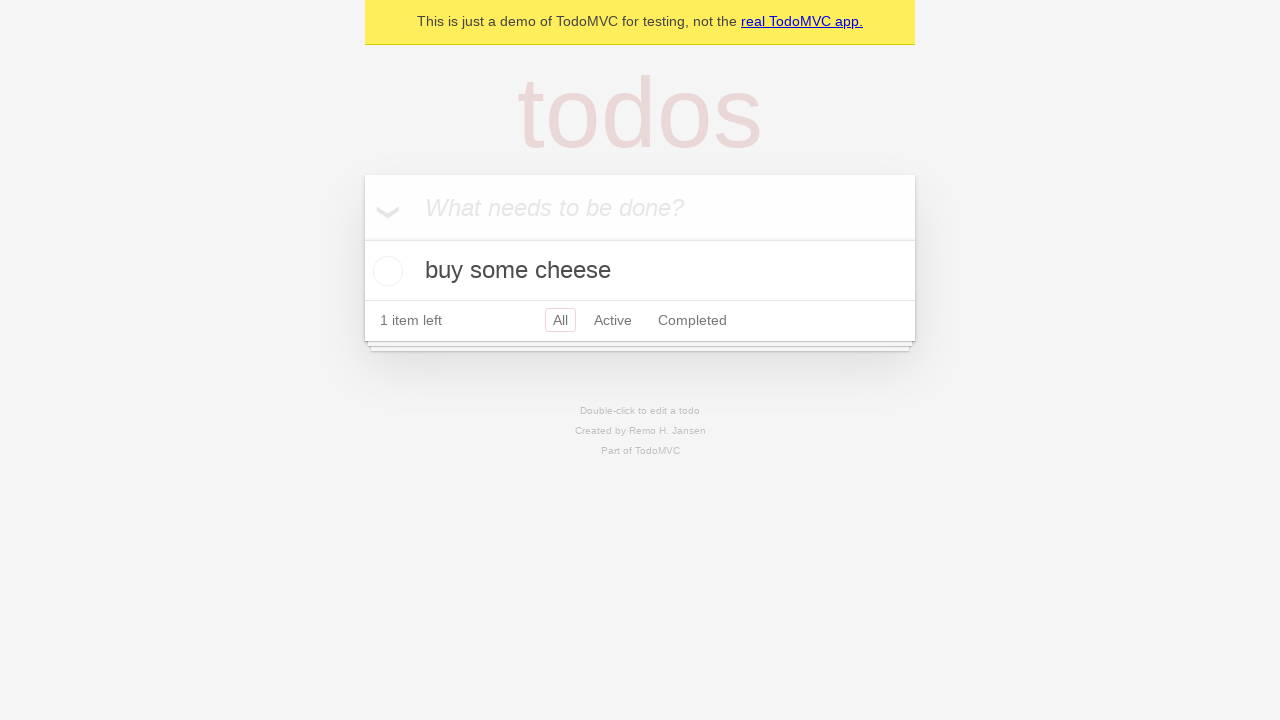

Filled todo input with 'feed the cat' on internal:attr=[placeholder="What needs to be done?"i]
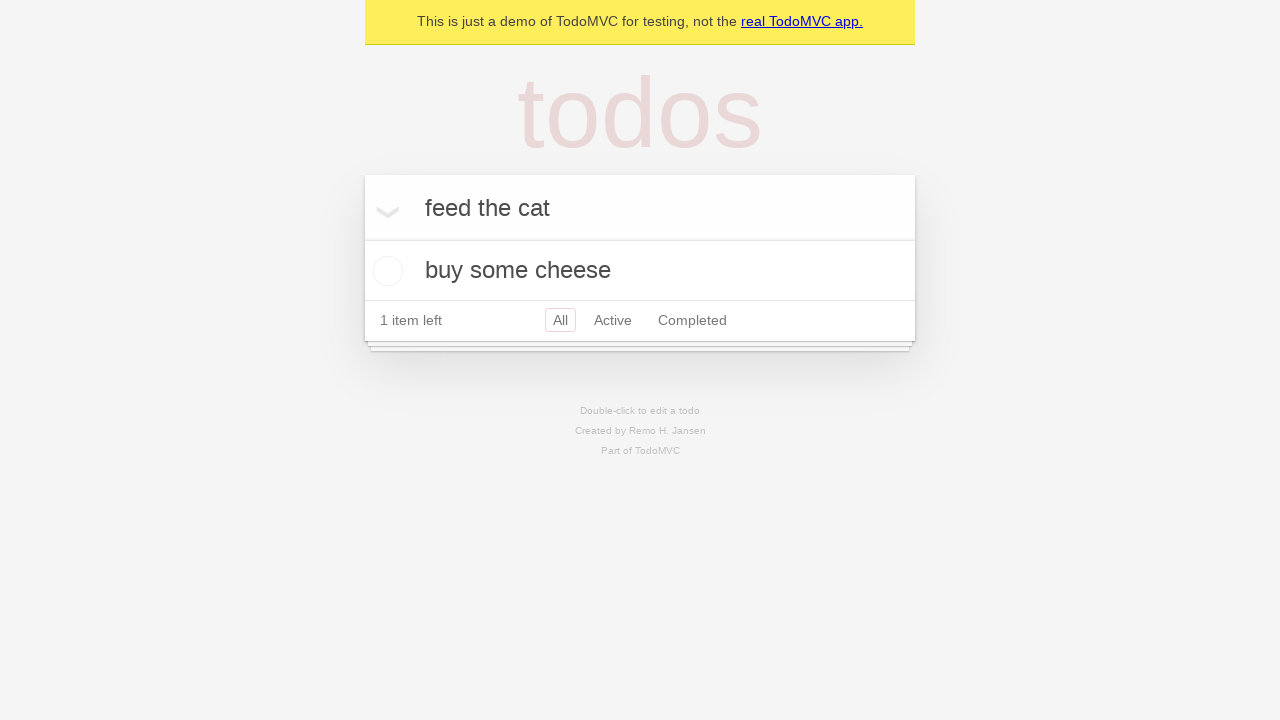

Pressed Enter to create second todo on internal:attr=[placeholder="What needs to be done?"i]
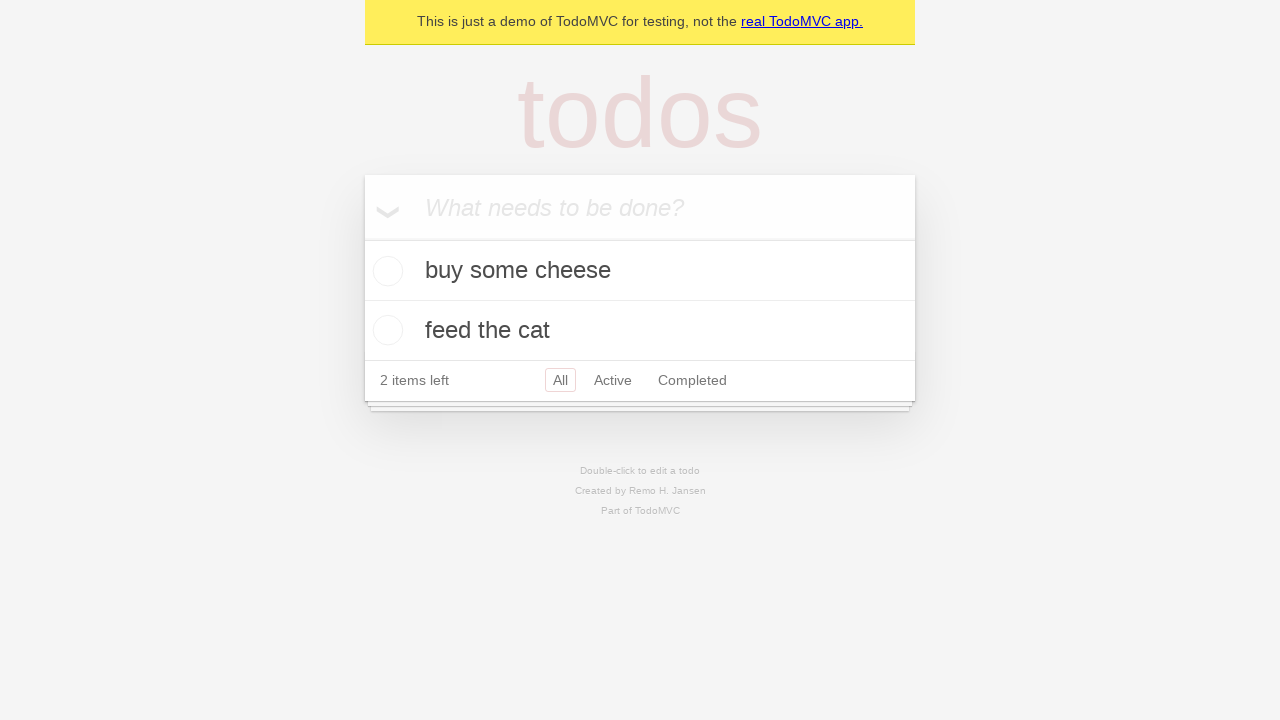

Filled todo input with 'book a doctors appointment' on internal:attr=[placeholder="What needs to be done?"i]
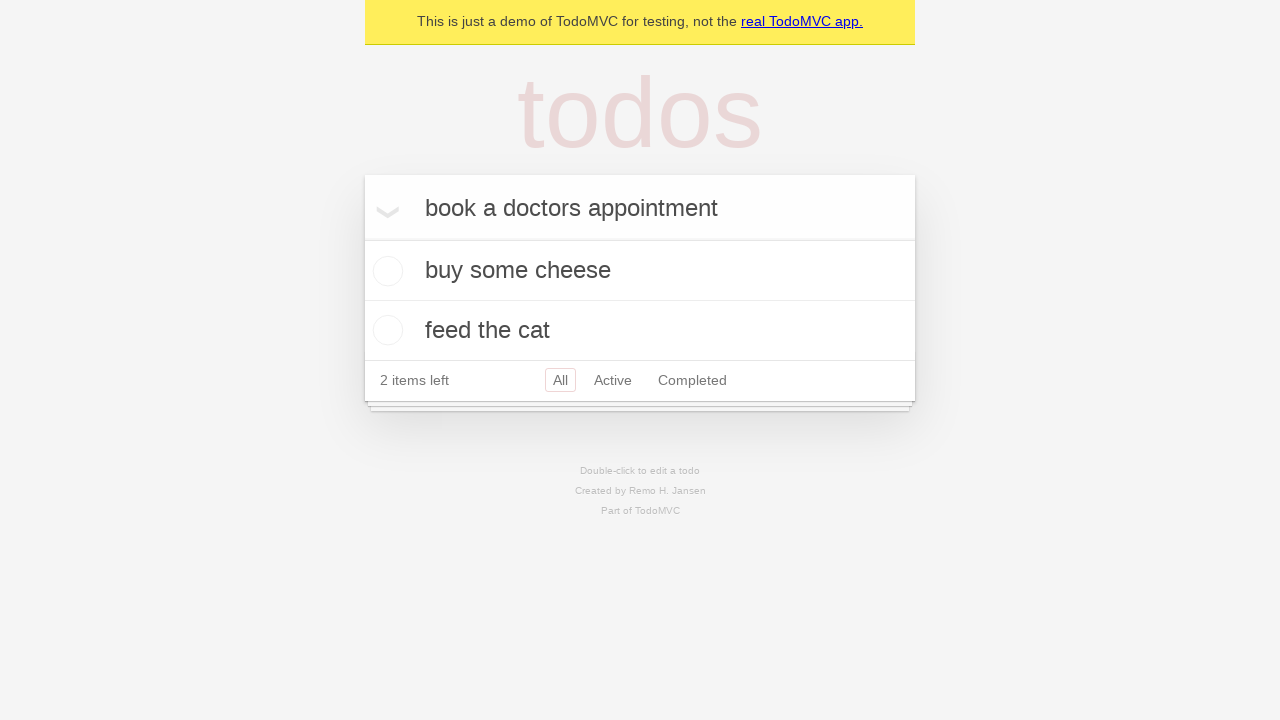

Pressed Enter to create third todo on internal:attr=[placeholder="What needs to be done?"i]
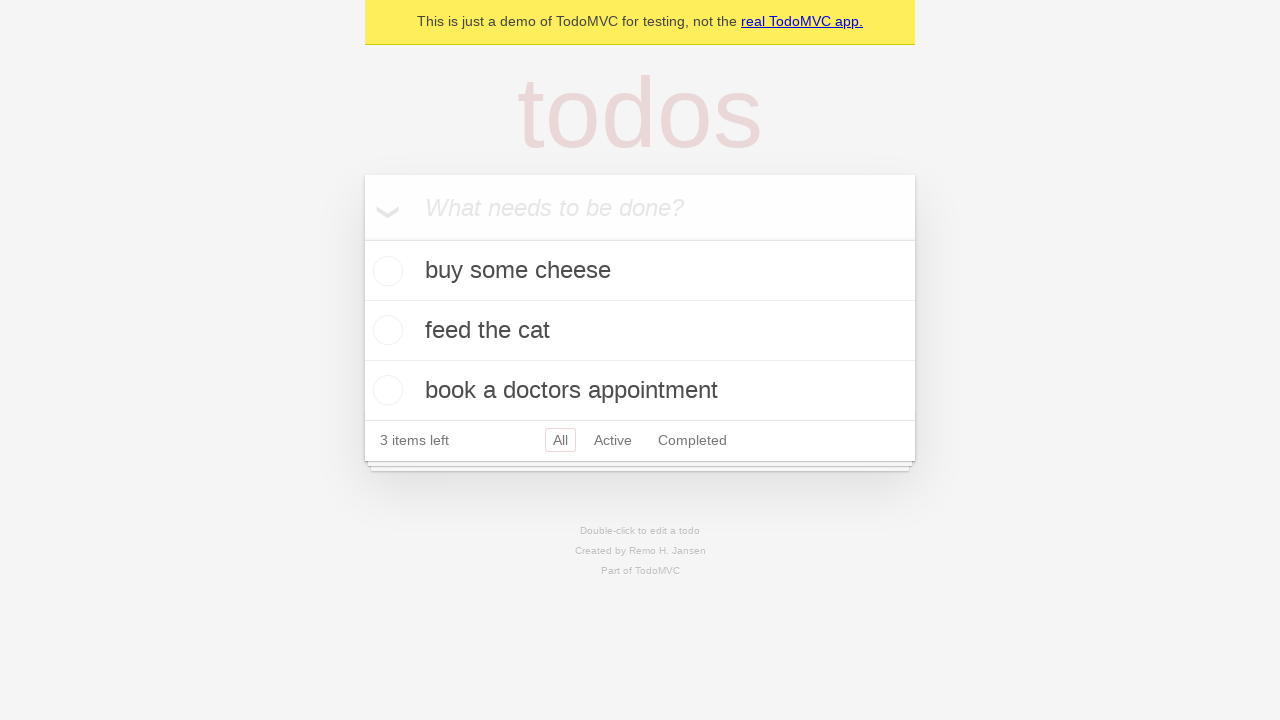

Waited for all 3 todos to be created and visible
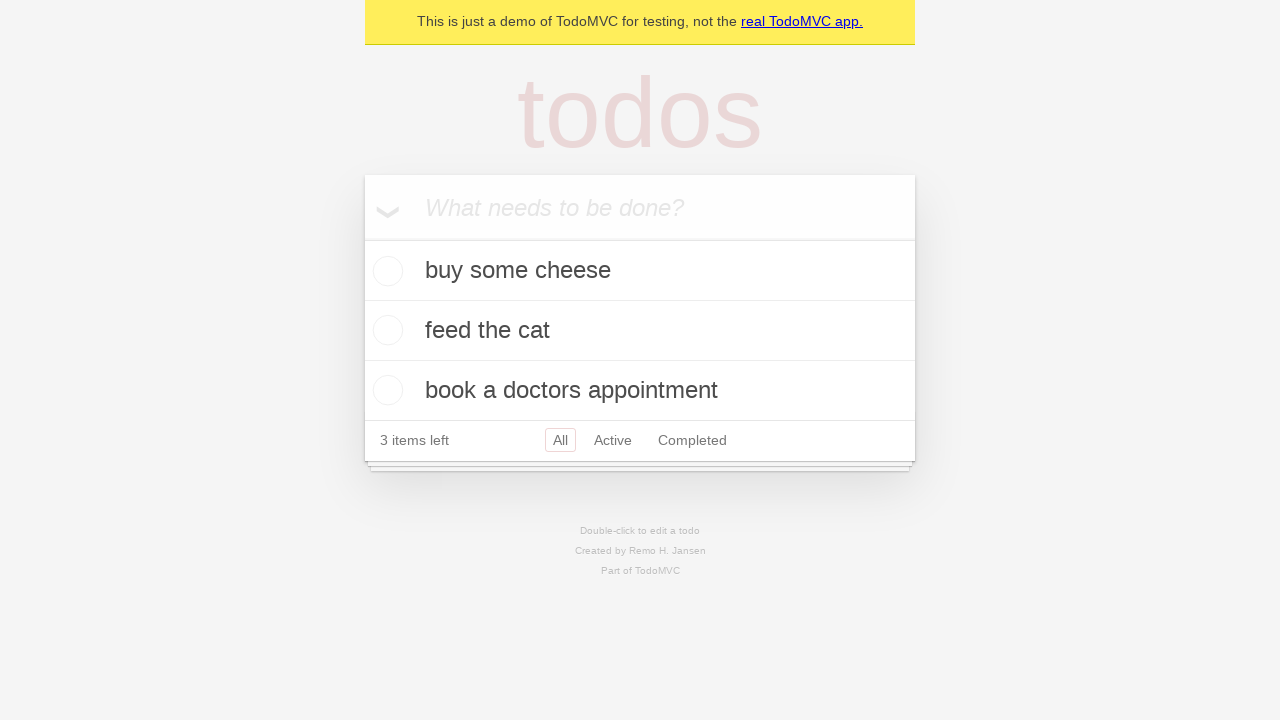

Checked the second todo item at (385, 330) on internal:testid=[data-testid="todo-item"s] >> nth=1 >> internal:role=checkbox
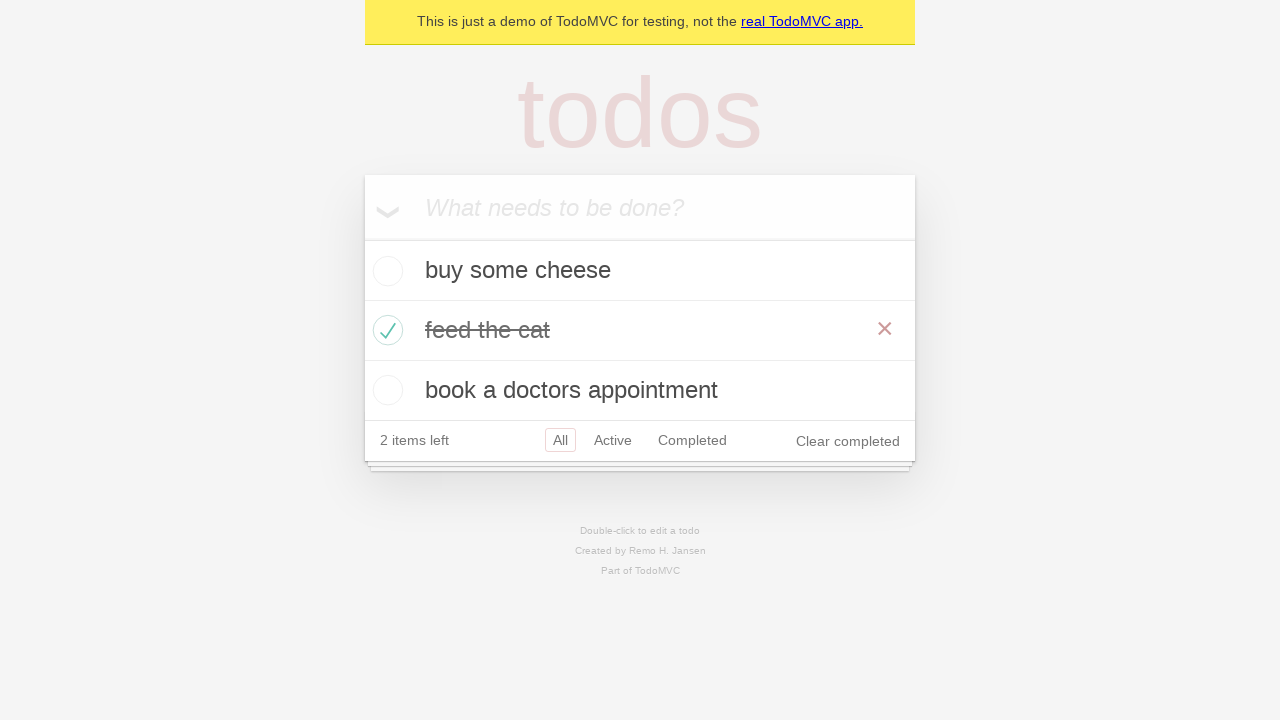

Clicked 'All' filter link at (560, 440) on internal:role=link[name="All"i]
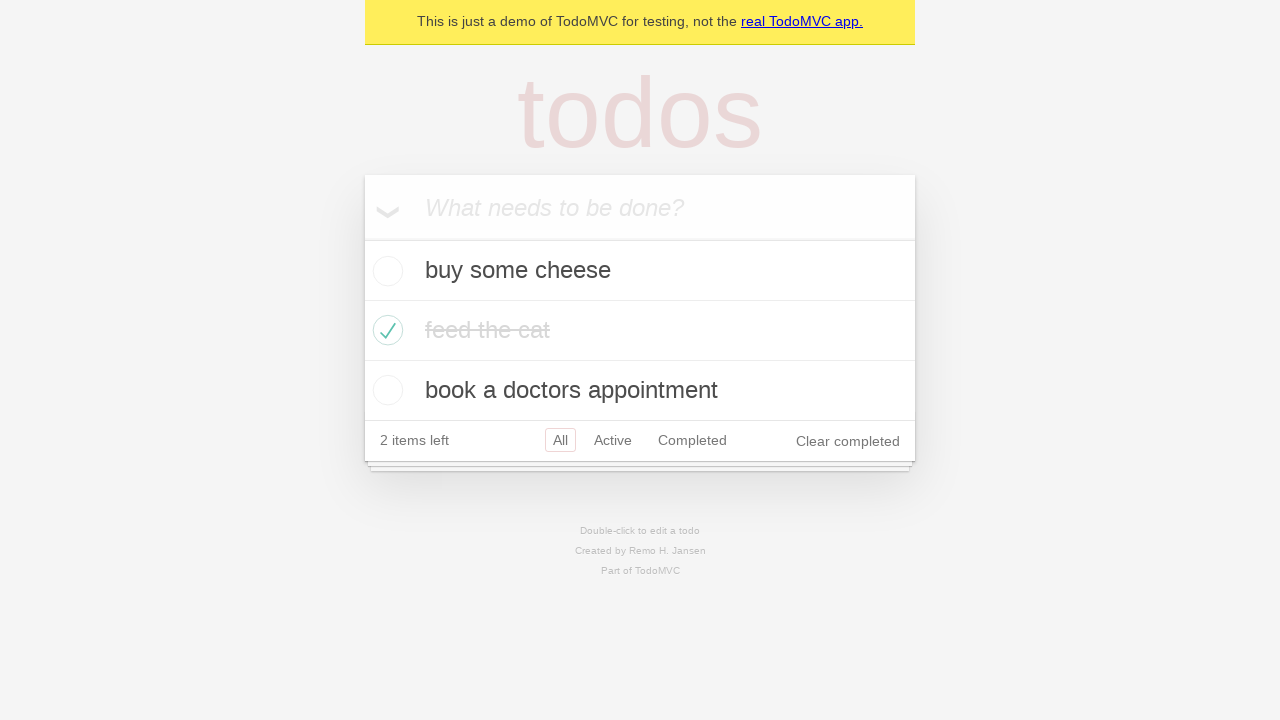

Clicked 'Active' filter link at (613, 440) on internal:role=link[name="Active"i]
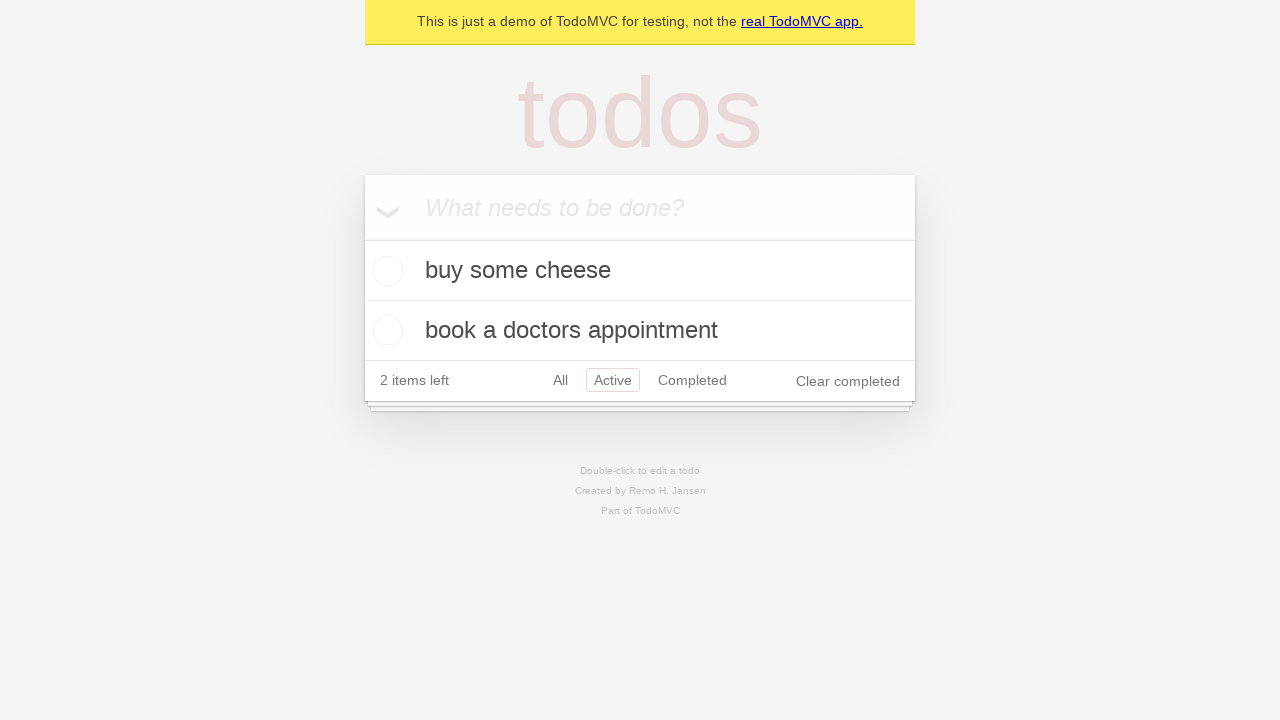

Clicked 'Completed' filter link at (692, 380) on internal:role=link[name="Completed"i]
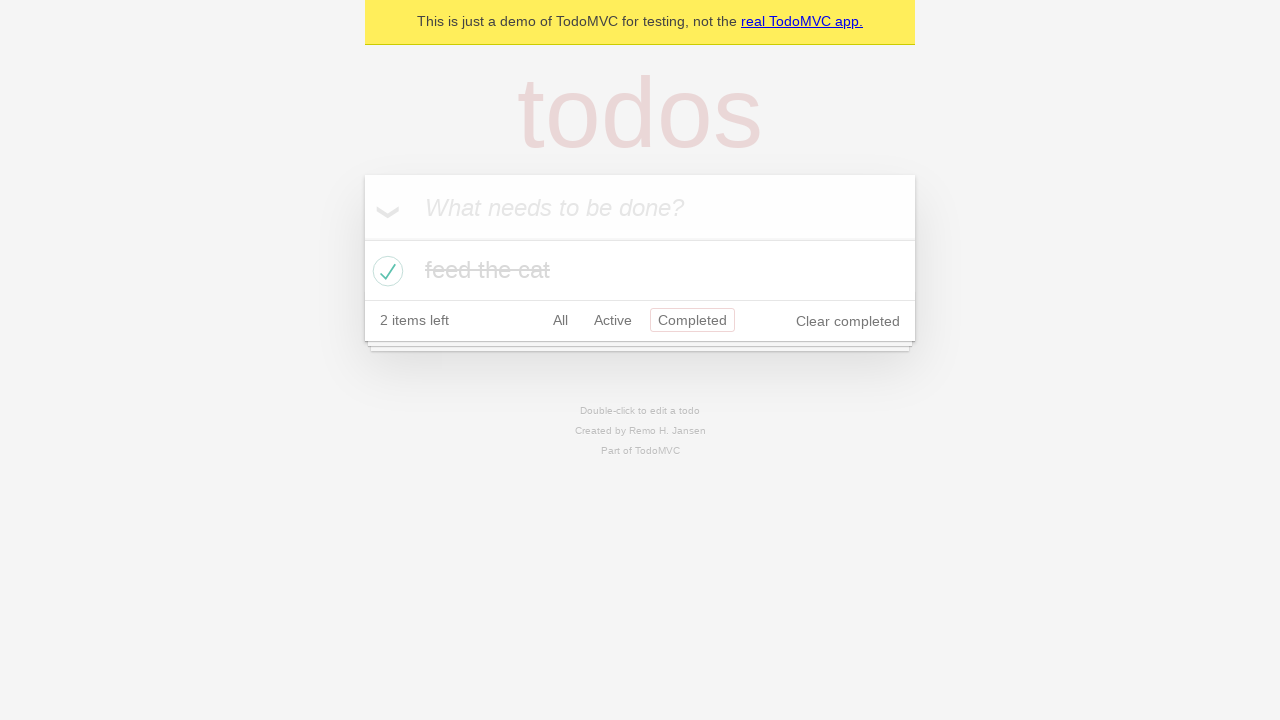

Navigated back using browser back button (from Completed to Active)
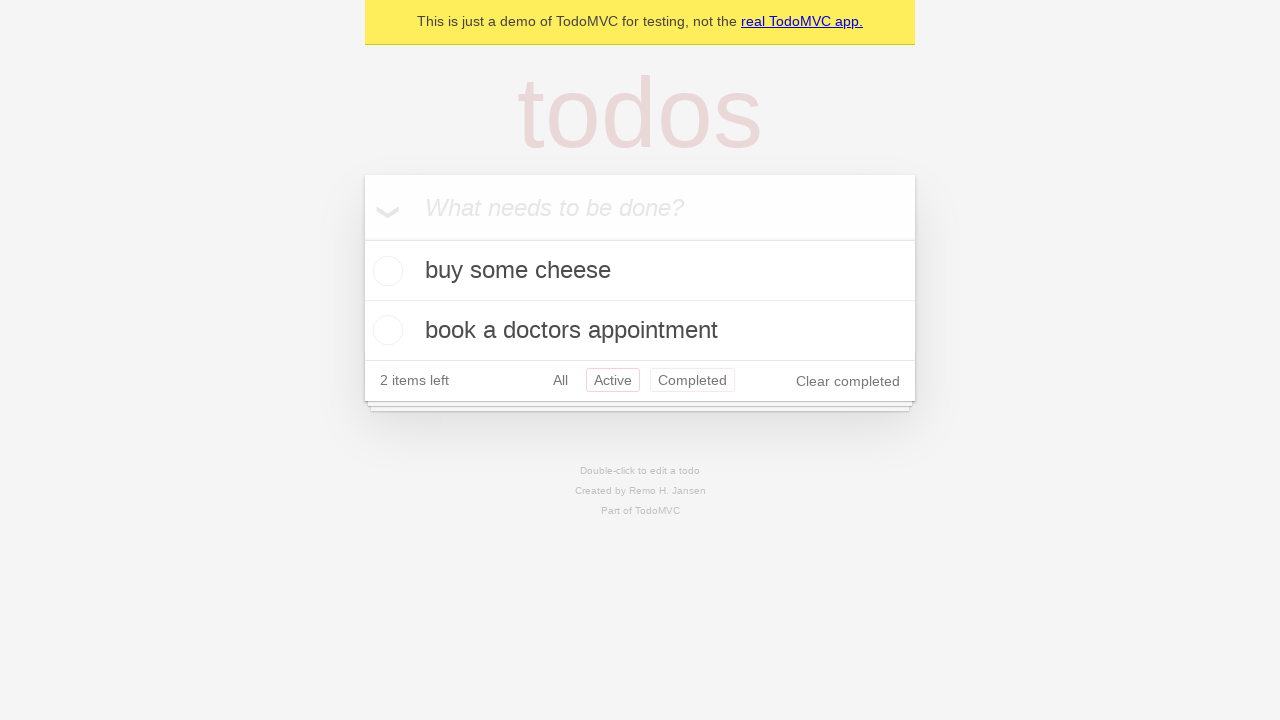

Navigated back using browser back button (from Active to All)
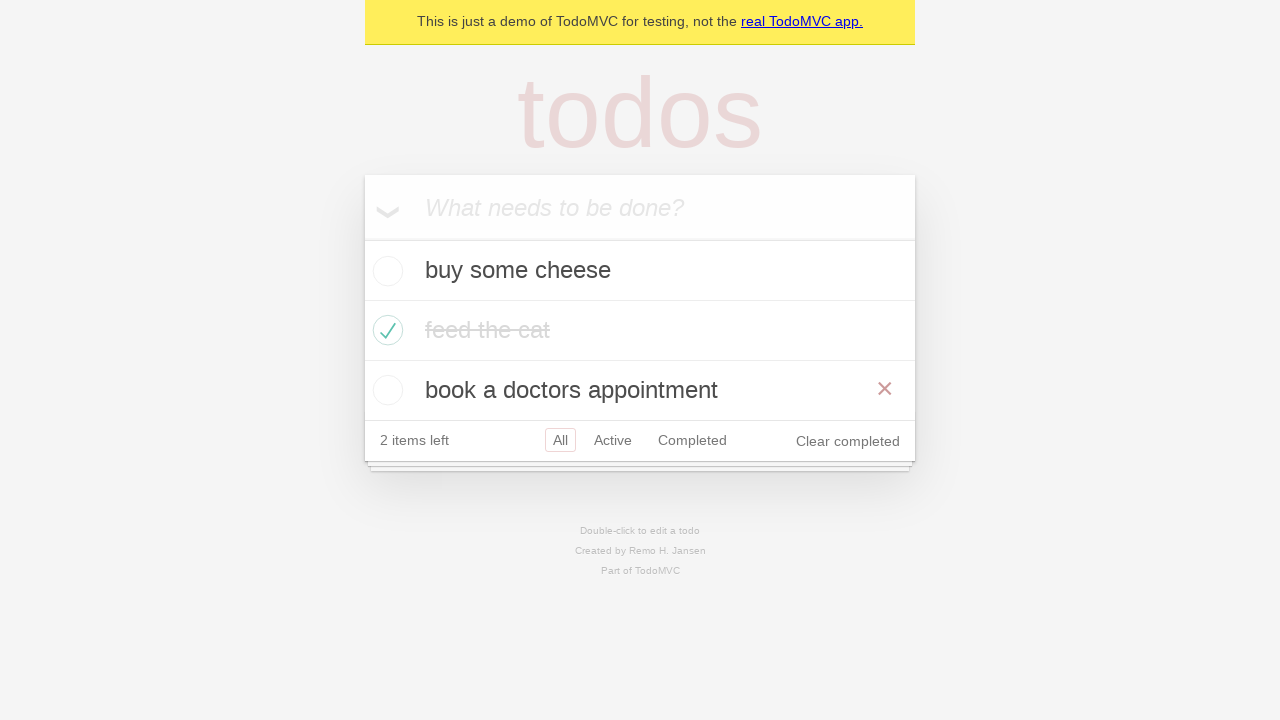

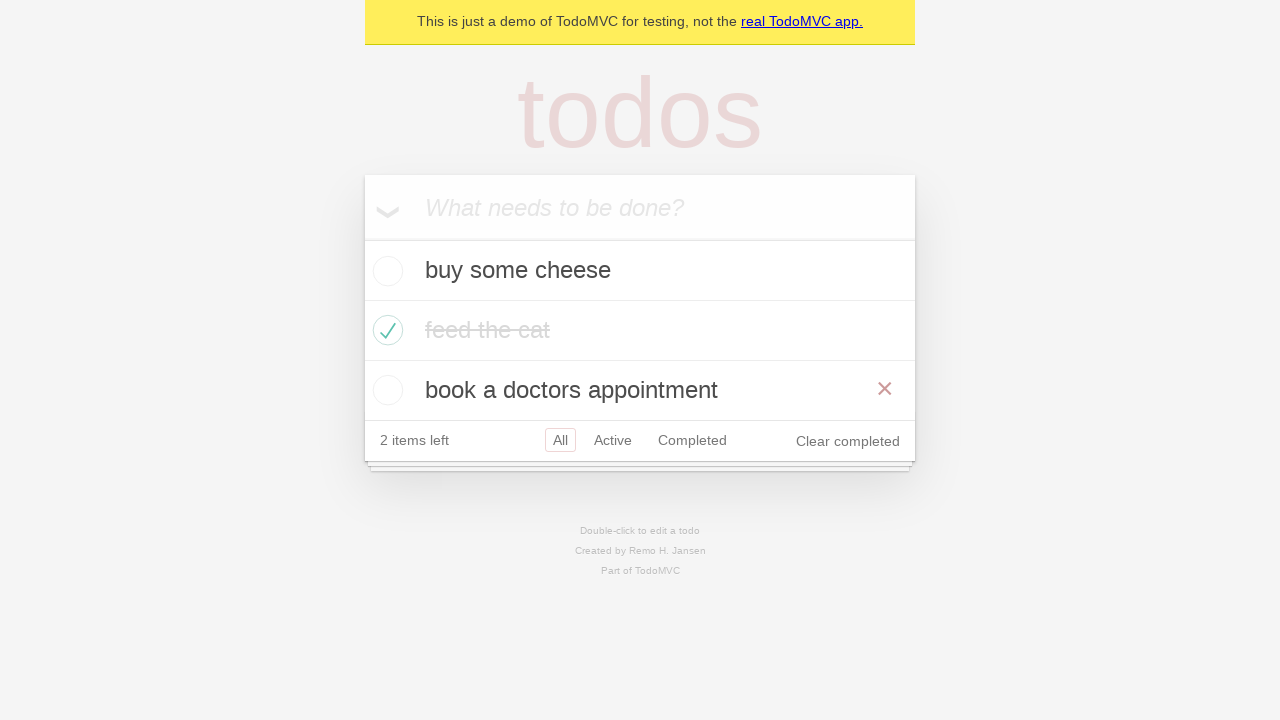